Tests navigating to Browse Languages and back to Start, verifying welcome message

Starting URL: http://www.99-bottles-of-beer.net/

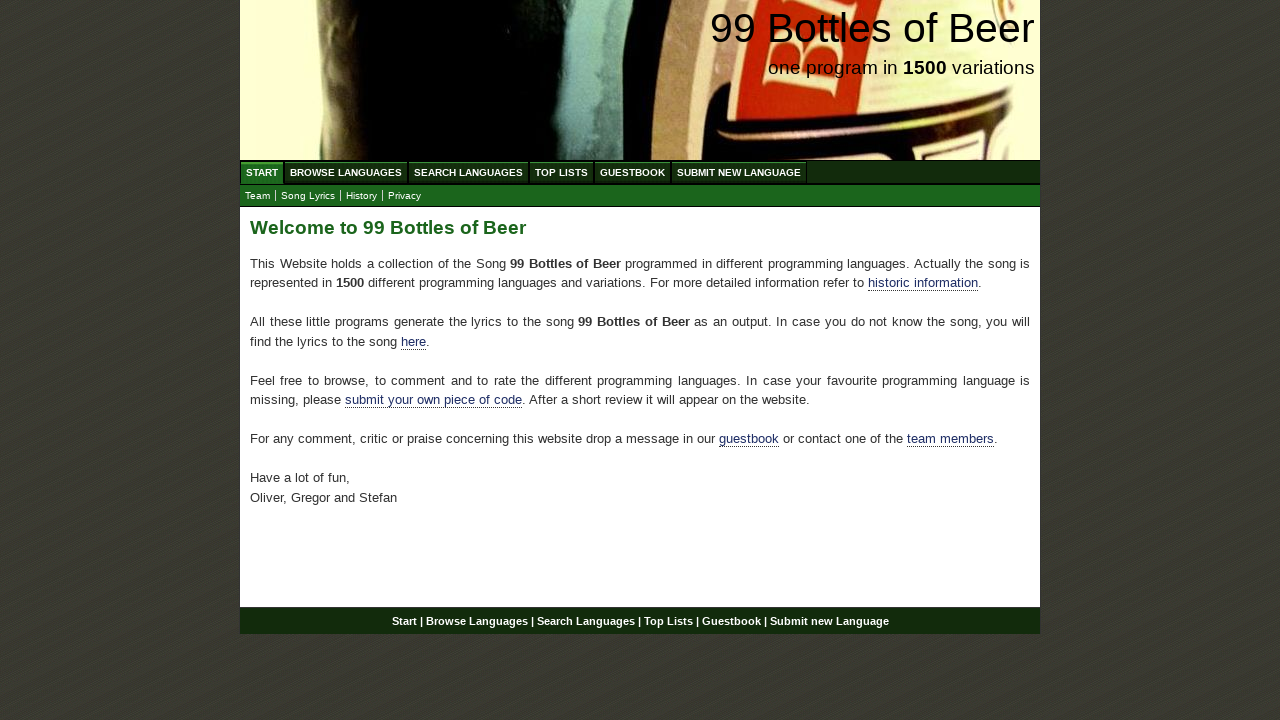

Clicked on Browse Languages link at (346, 172) on #menu li a[href='/abc.html']
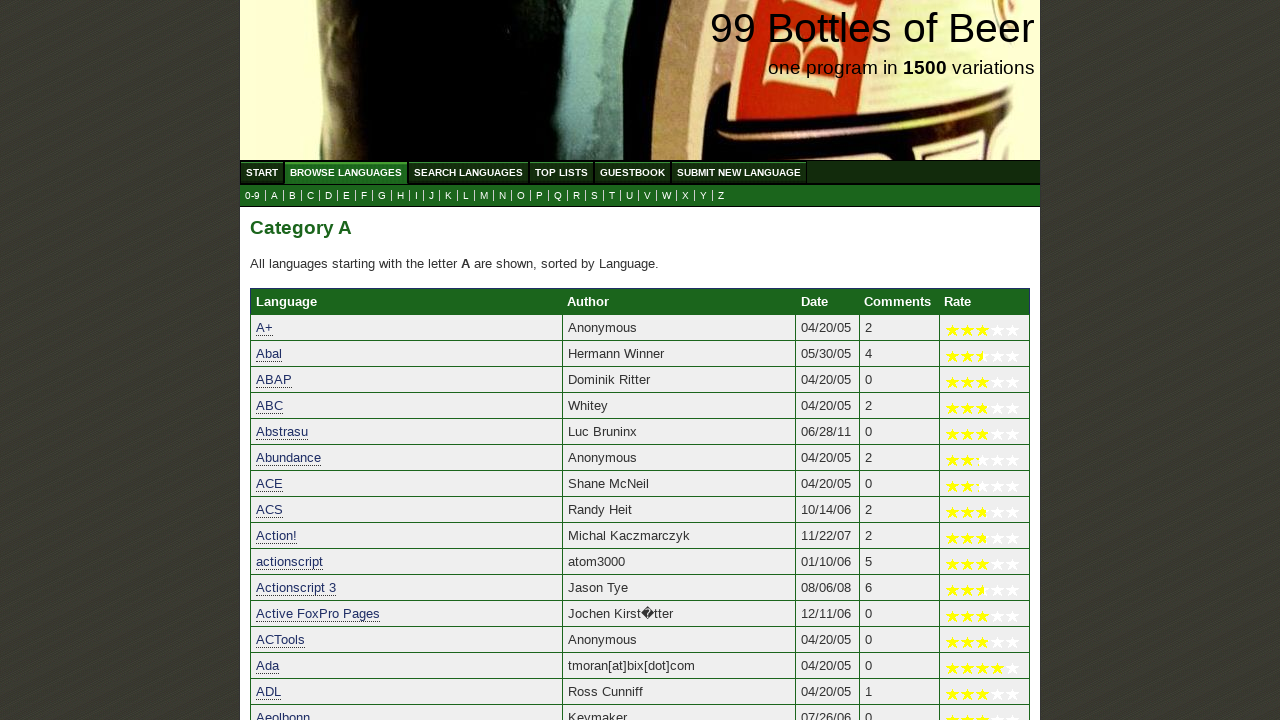

Clicked on Start link to return home at (262, 172) on #menu li a[href='/']
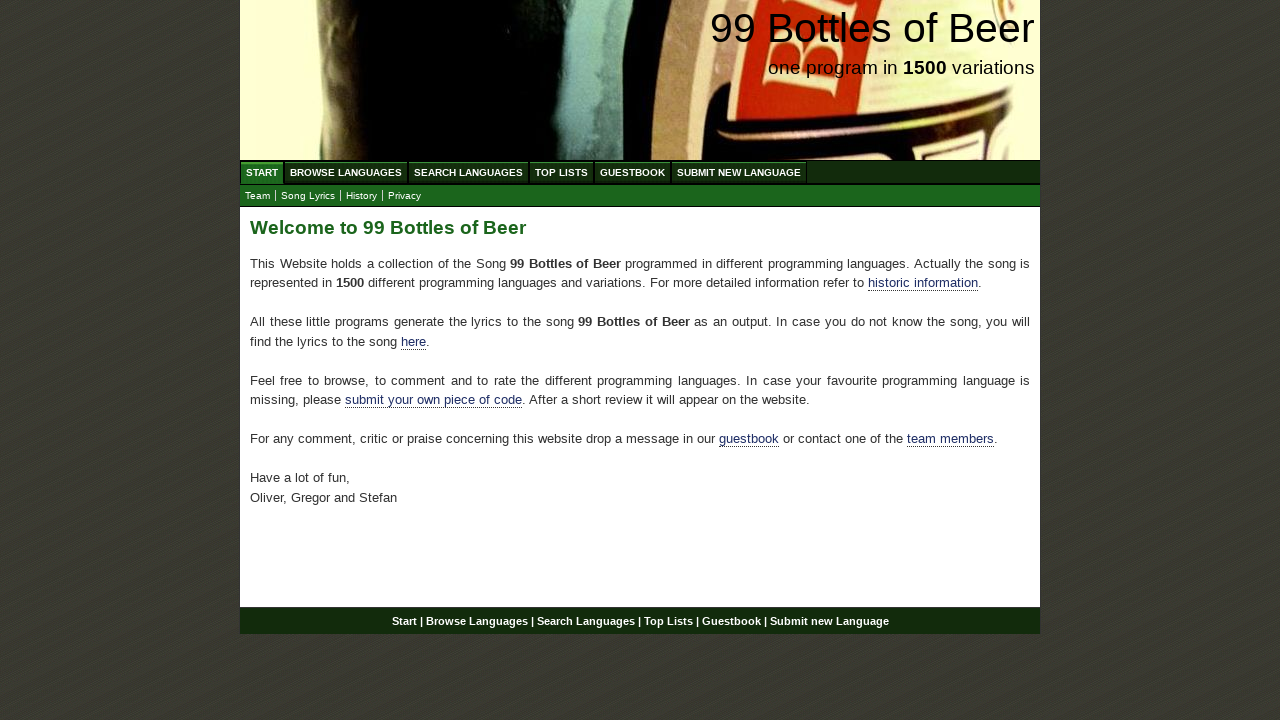

Verified welcome message 'Welcome to 99 Bottles of Beer' is displayed
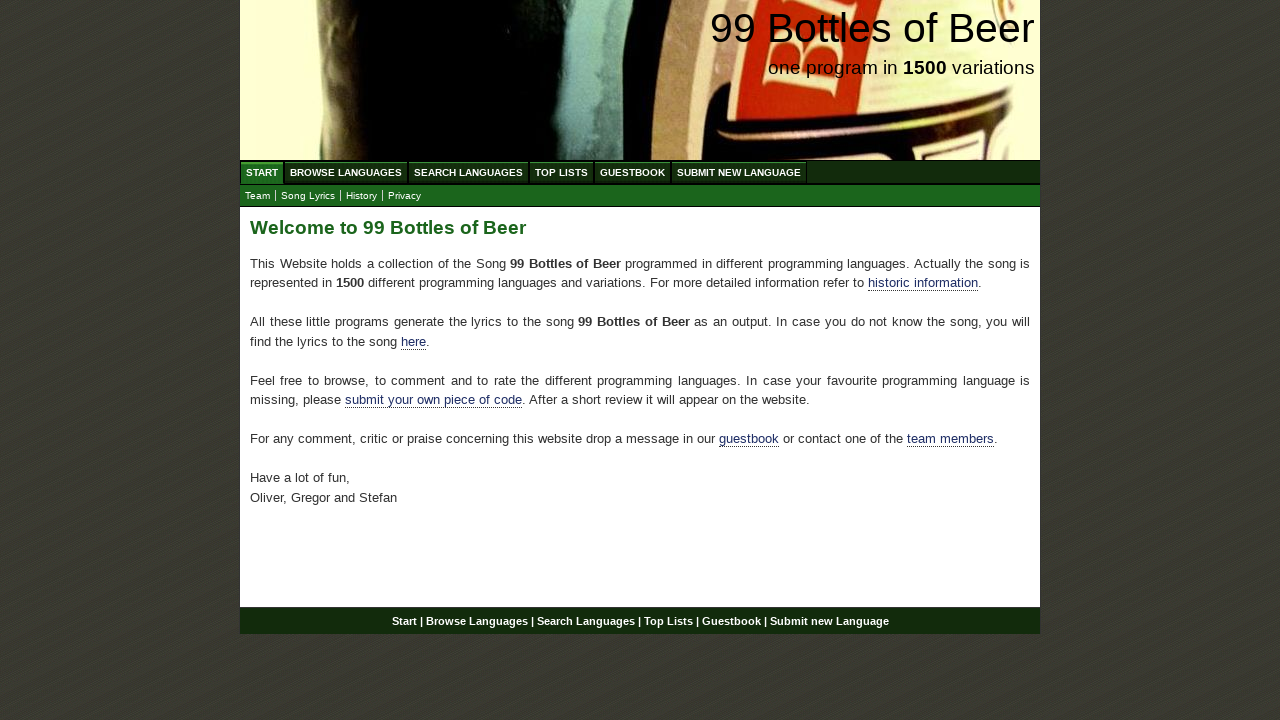

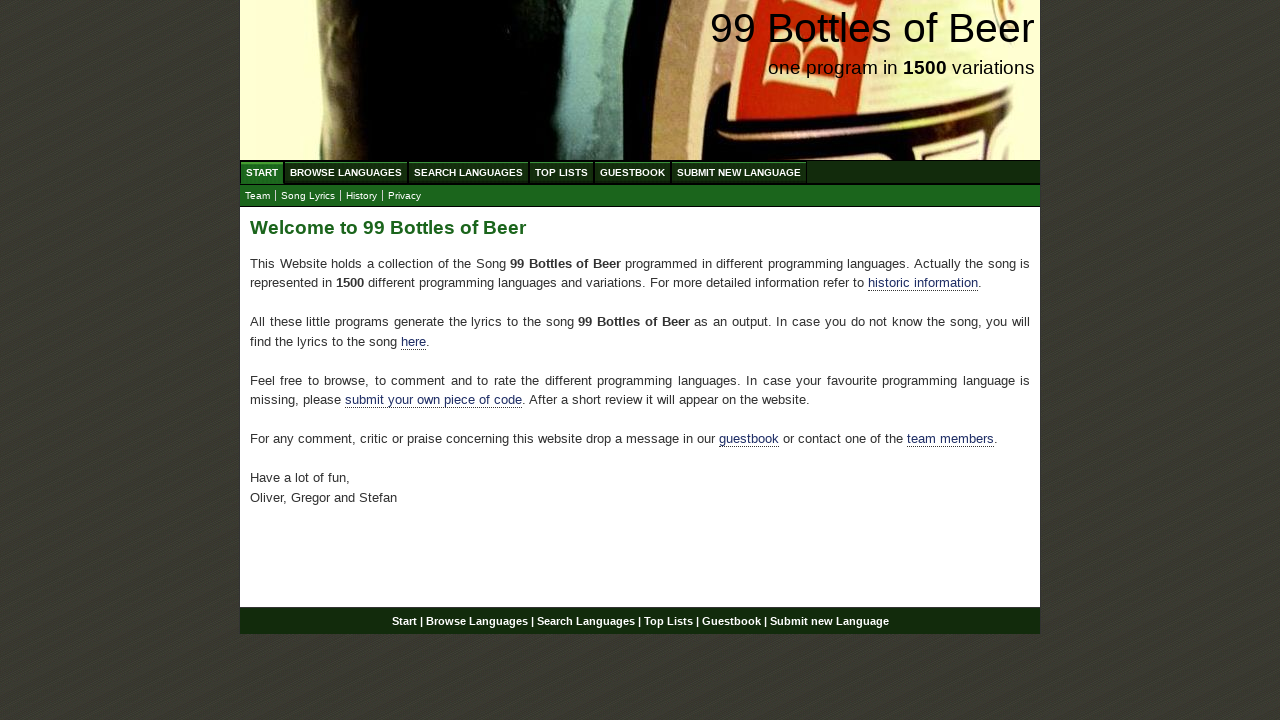